Tests browser zoom functionality by executing JavaScript to change page zoom level

Starting URL: https://anhtester.com

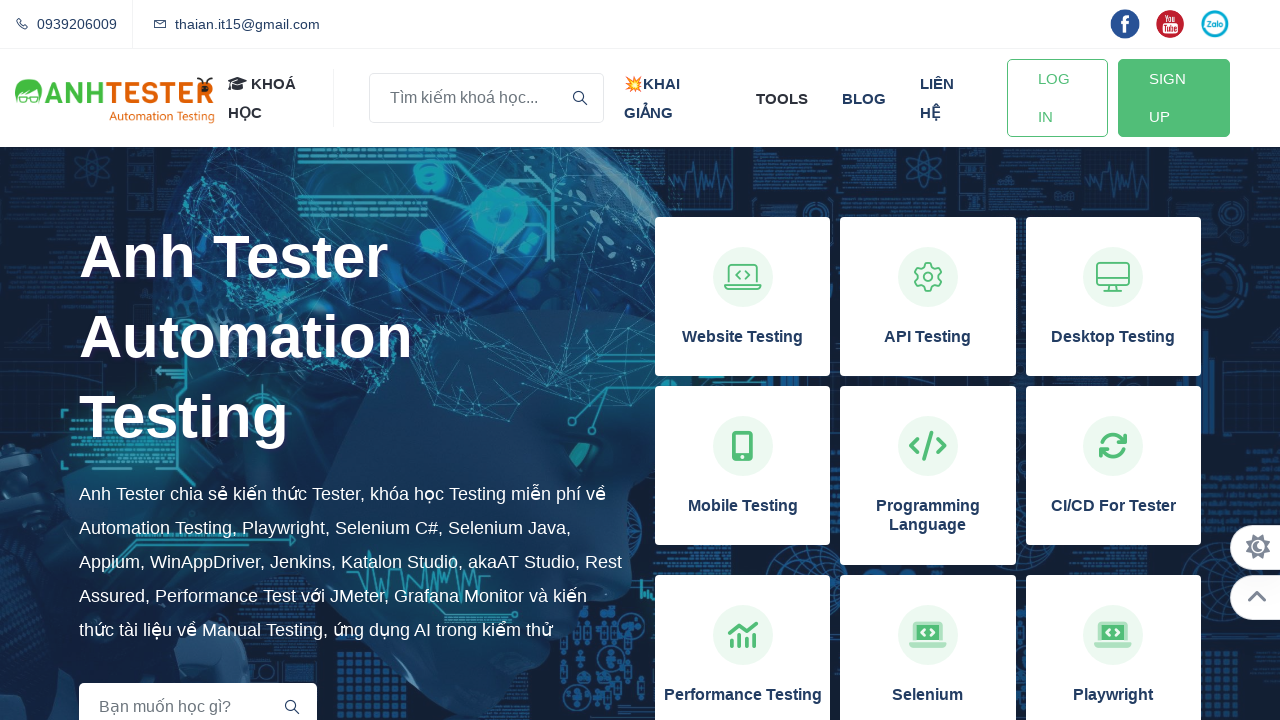

Page loaded completely
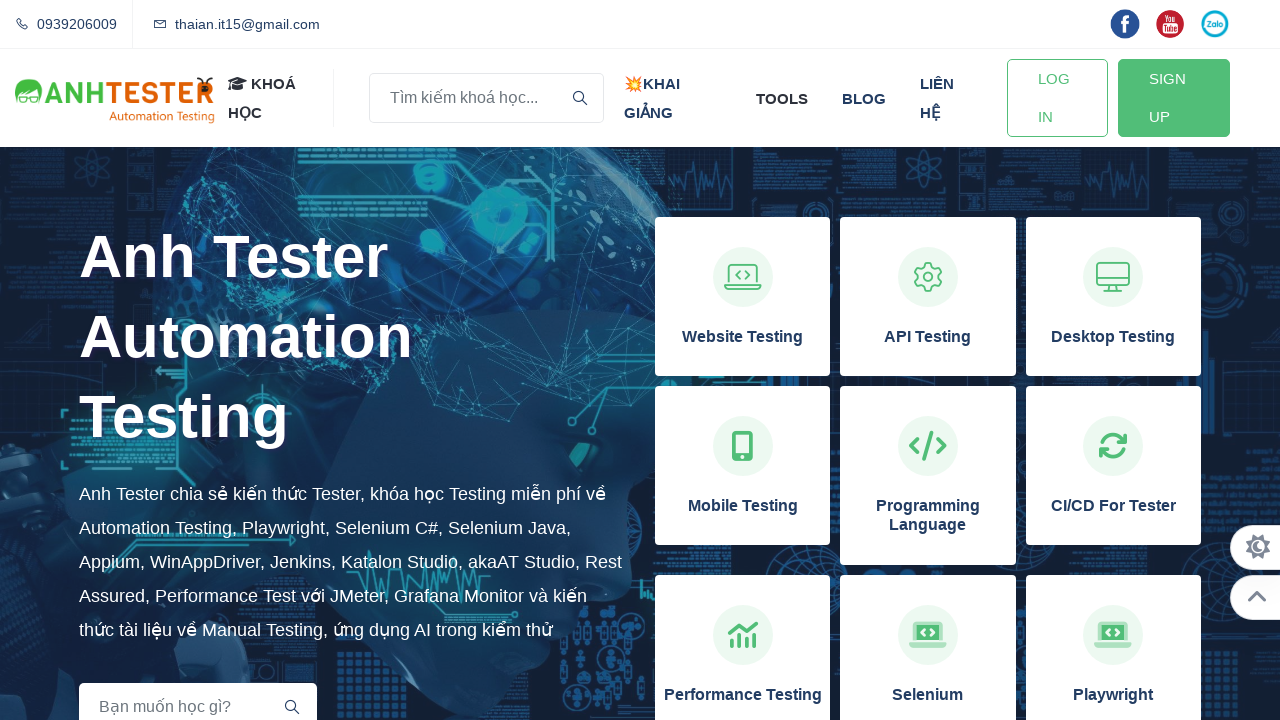

Applied 80% zoom level to page via JavaScript
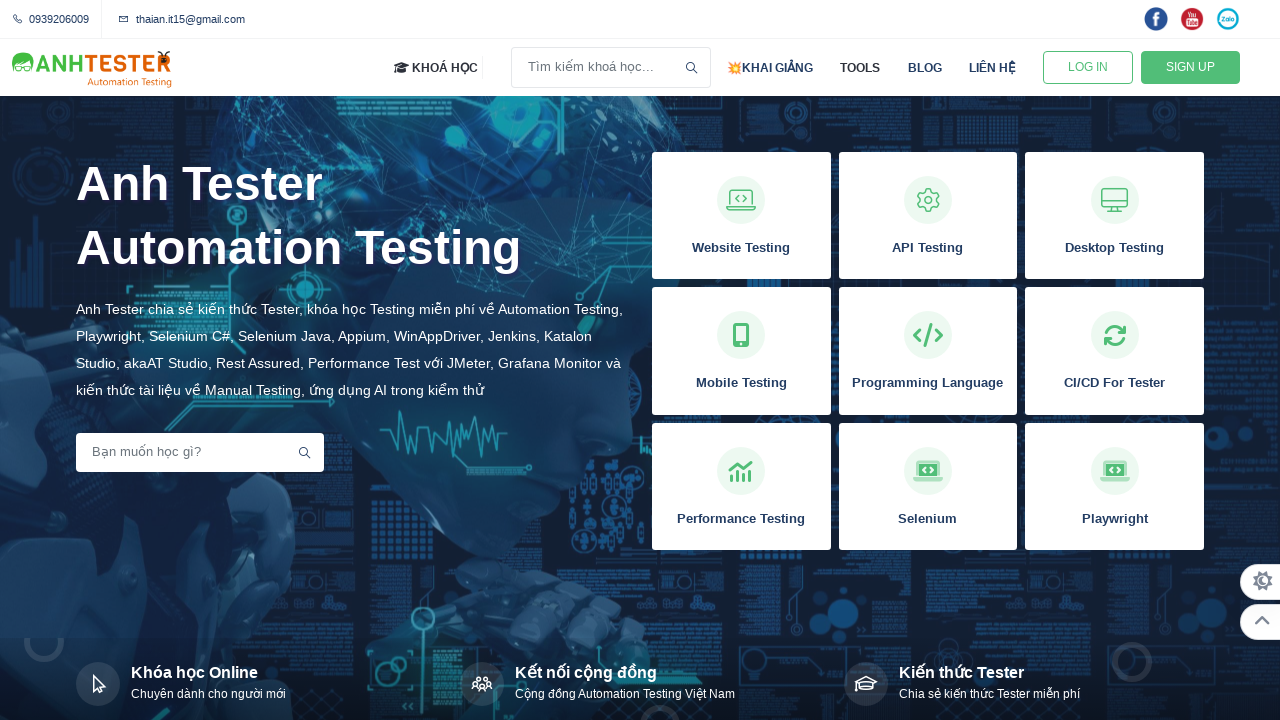

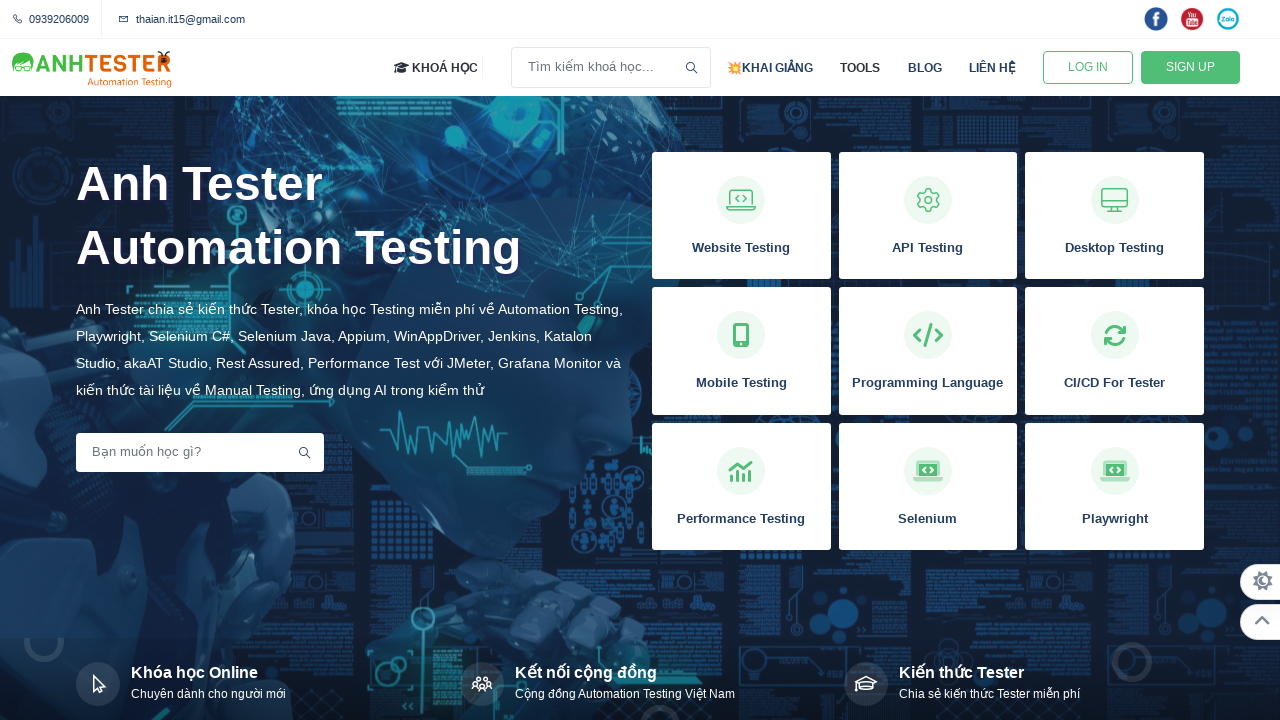